Selects Option 2 from dropdown menu using value attribute

Starting URL: https://the-internet.herokuapp.com/dropdown

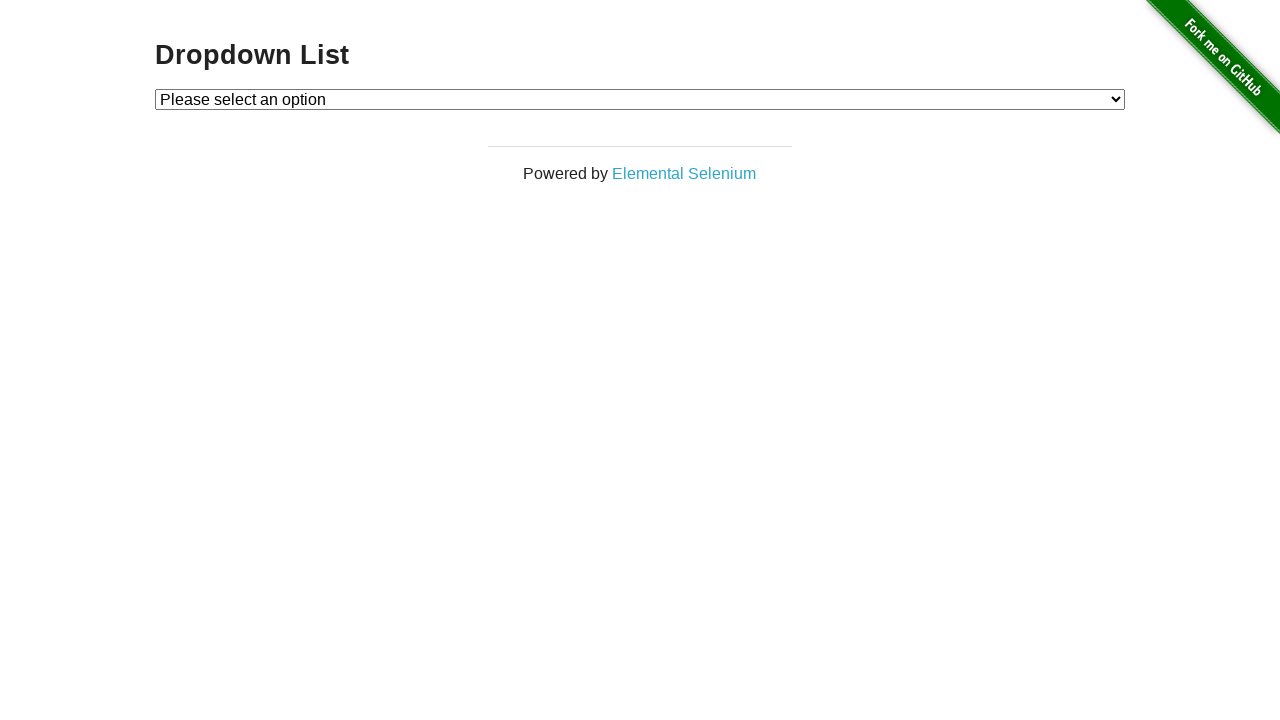

Navigated to dropdown menu page
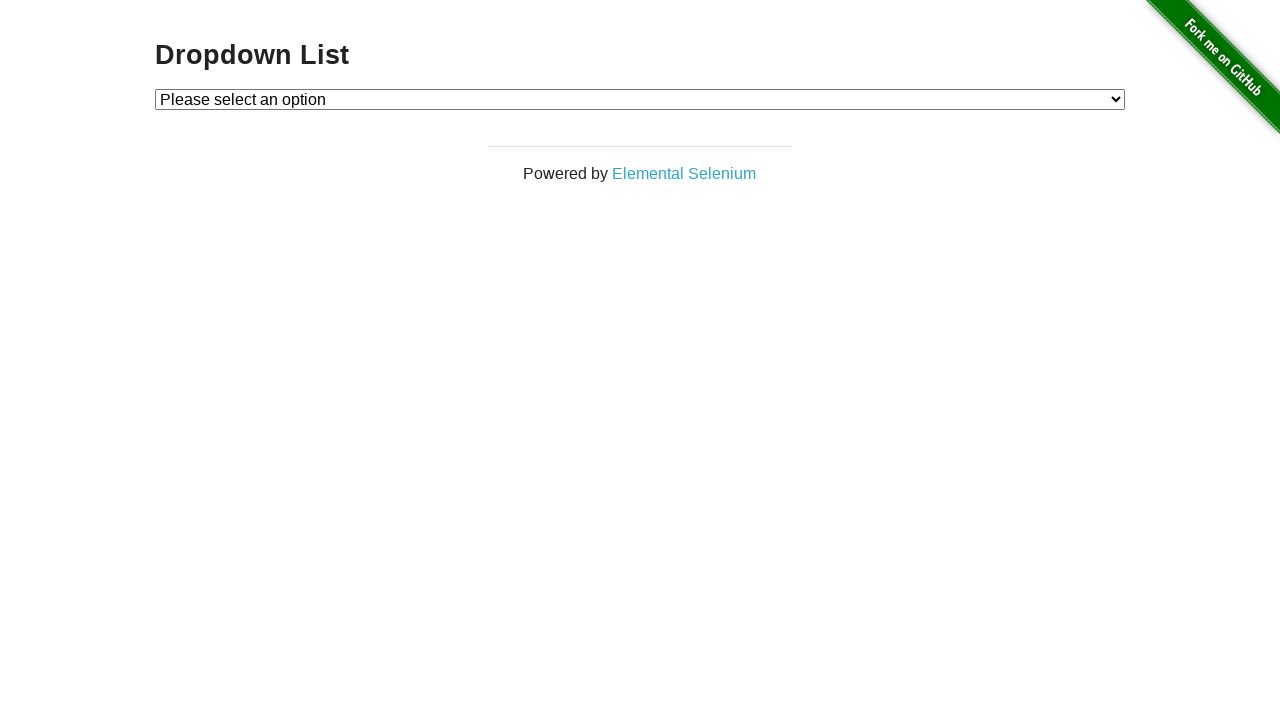

Located dropdown menu element
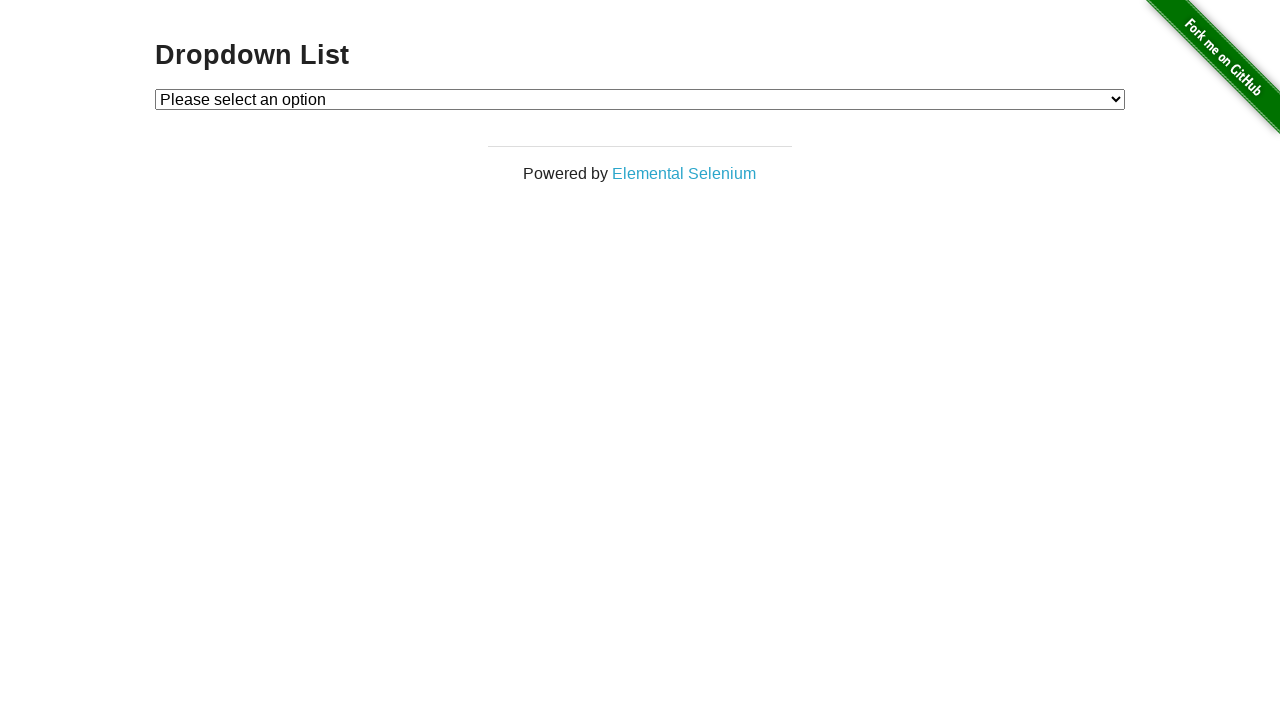

Selected Option 2 from dropdown menu using value attribute on select#dropdown
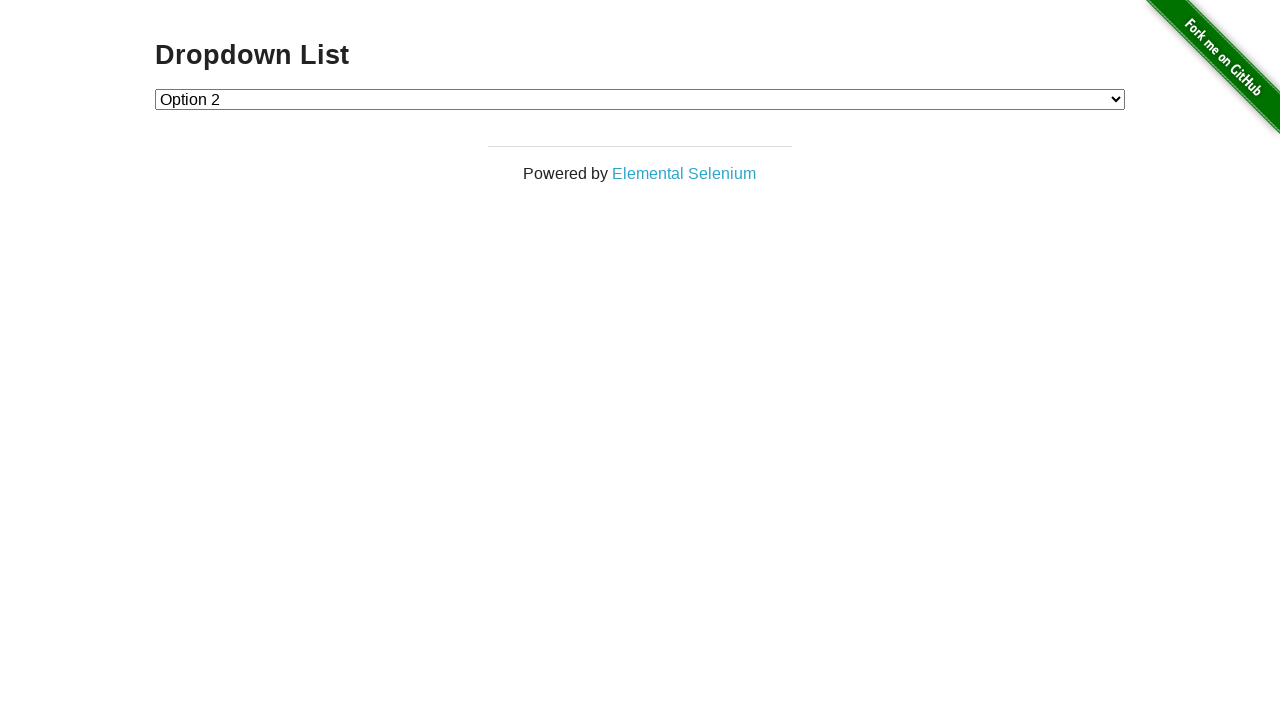

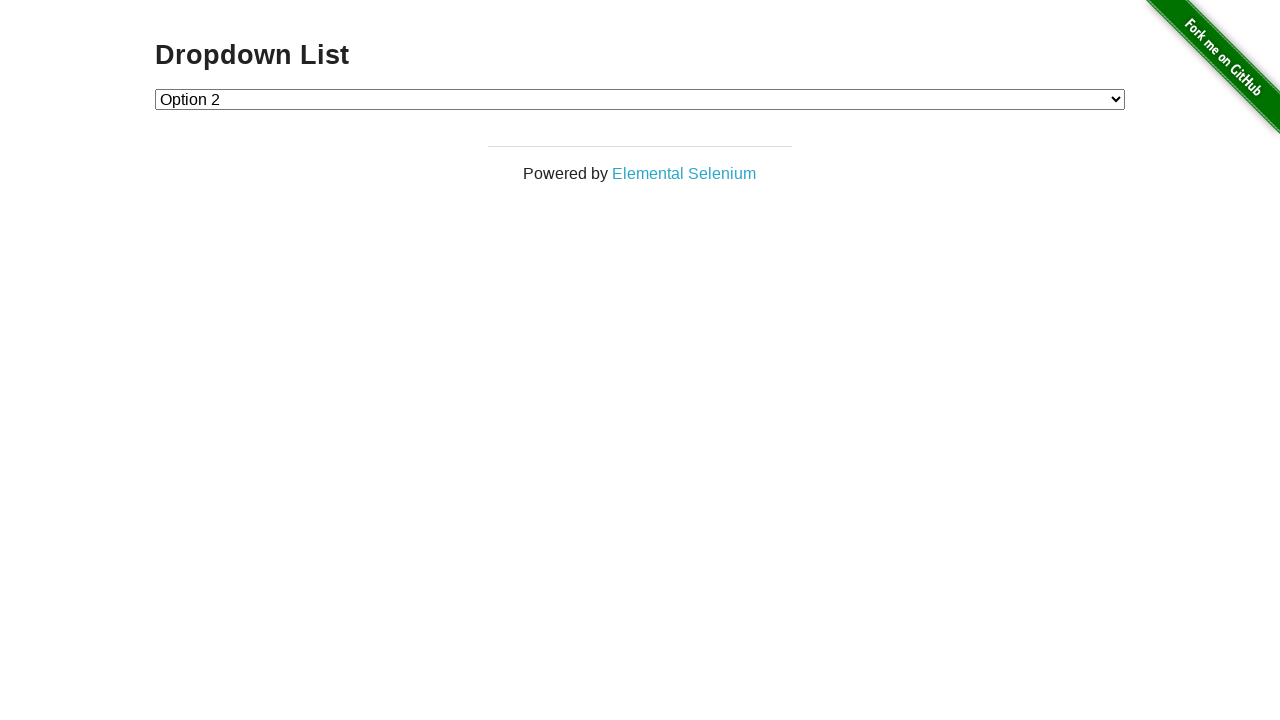